Tests visibility of the button/link in the category list section

Starting URL: https://cleverbots.ru/

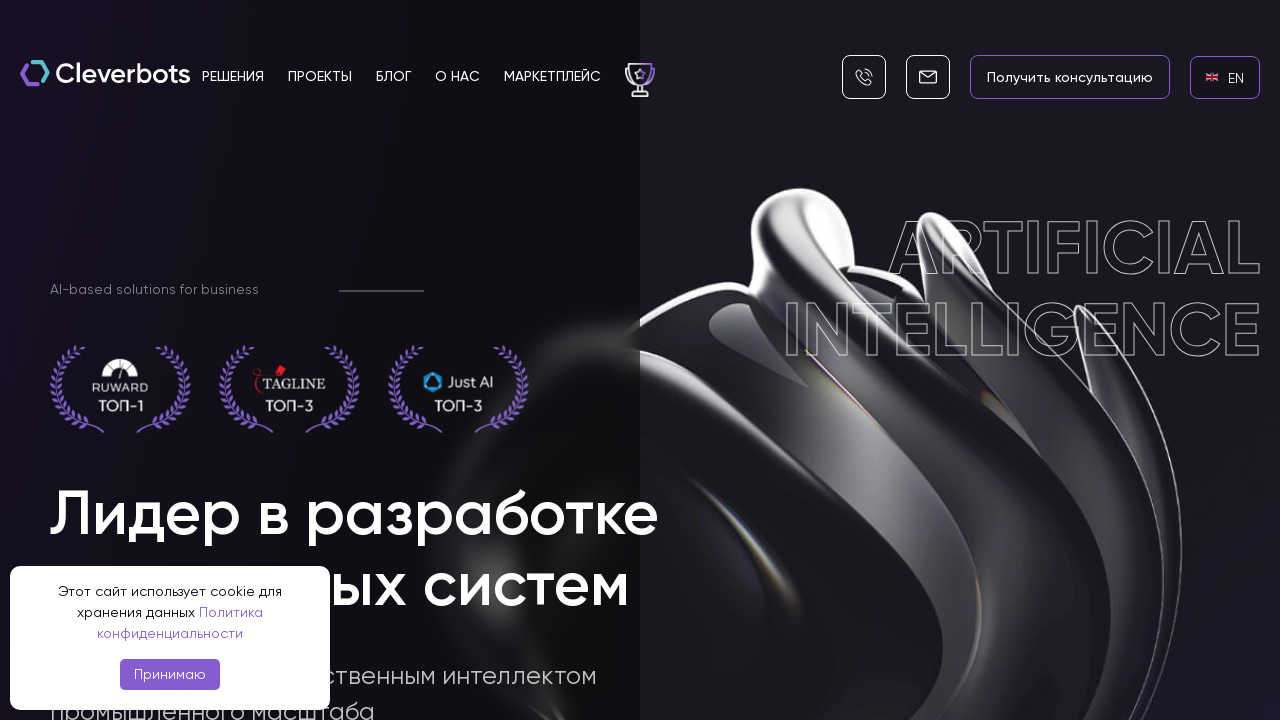

Clicked on English language link at (1225, 77) on internal:role=link[name="en EN"i]
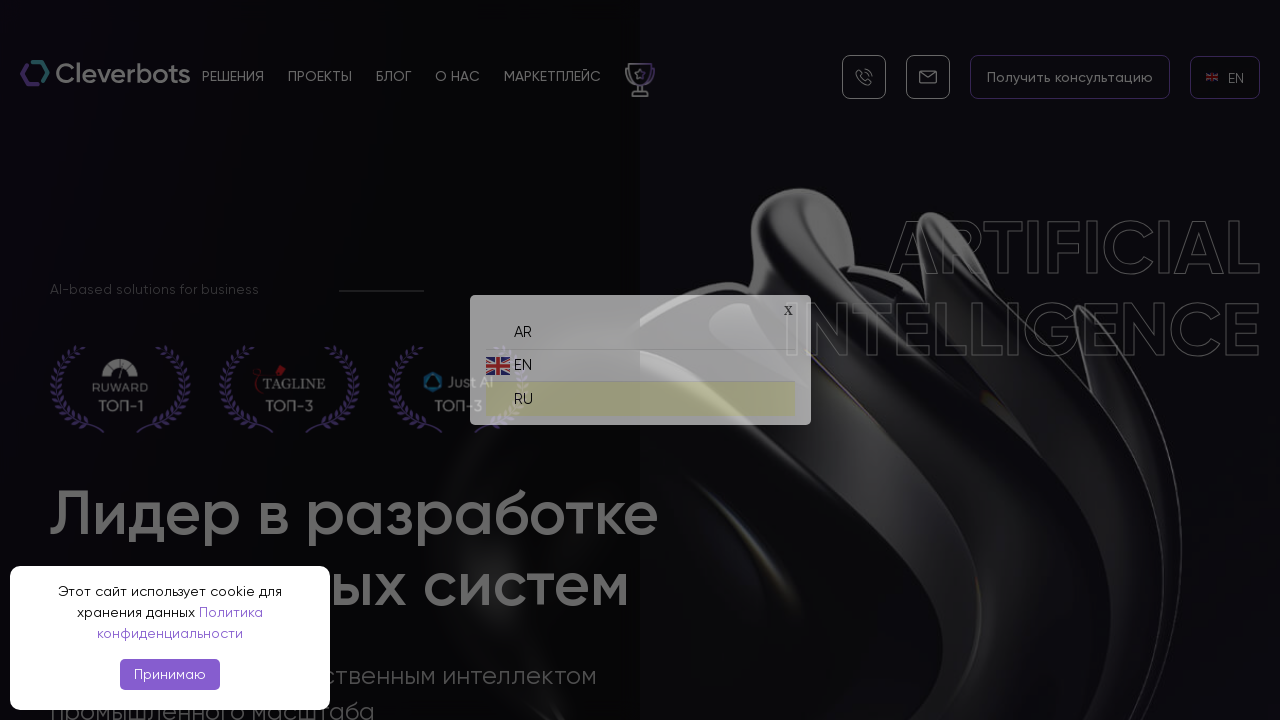

Clicked on Russian language link at (640, 394) on internal:role=link[name="ru RU"i]
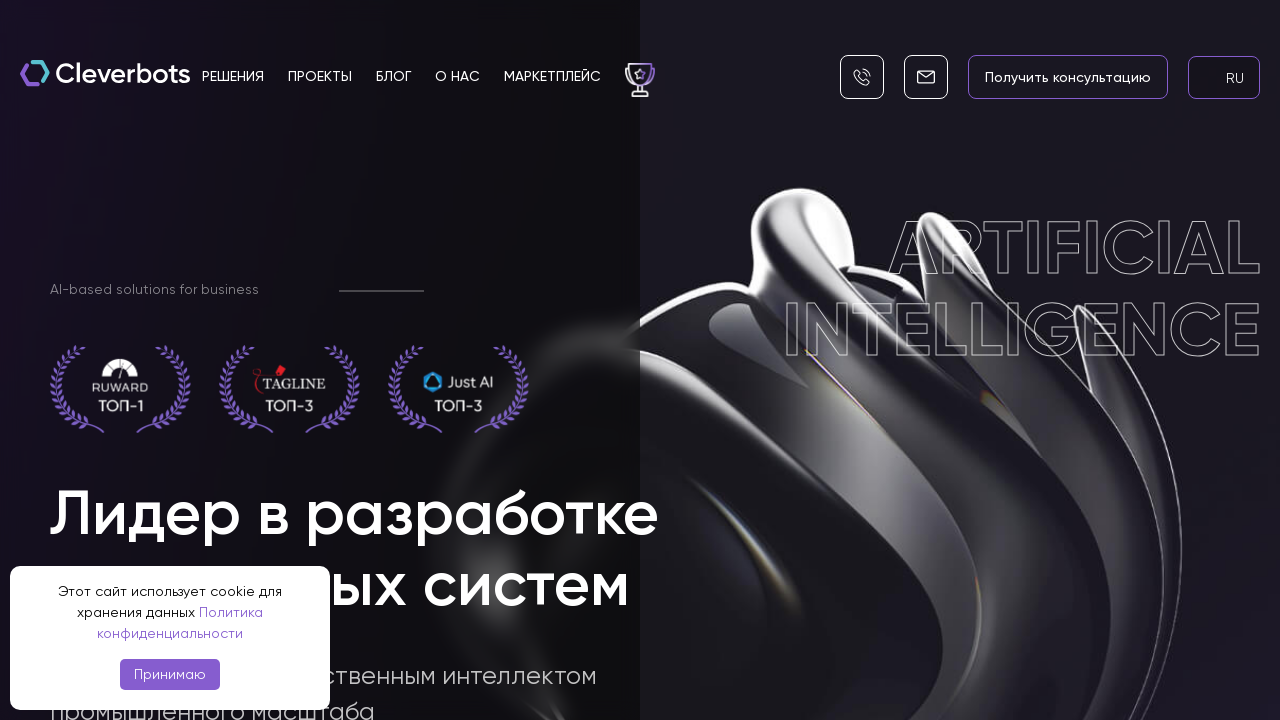

Verified button/link is visible in home__category__list section
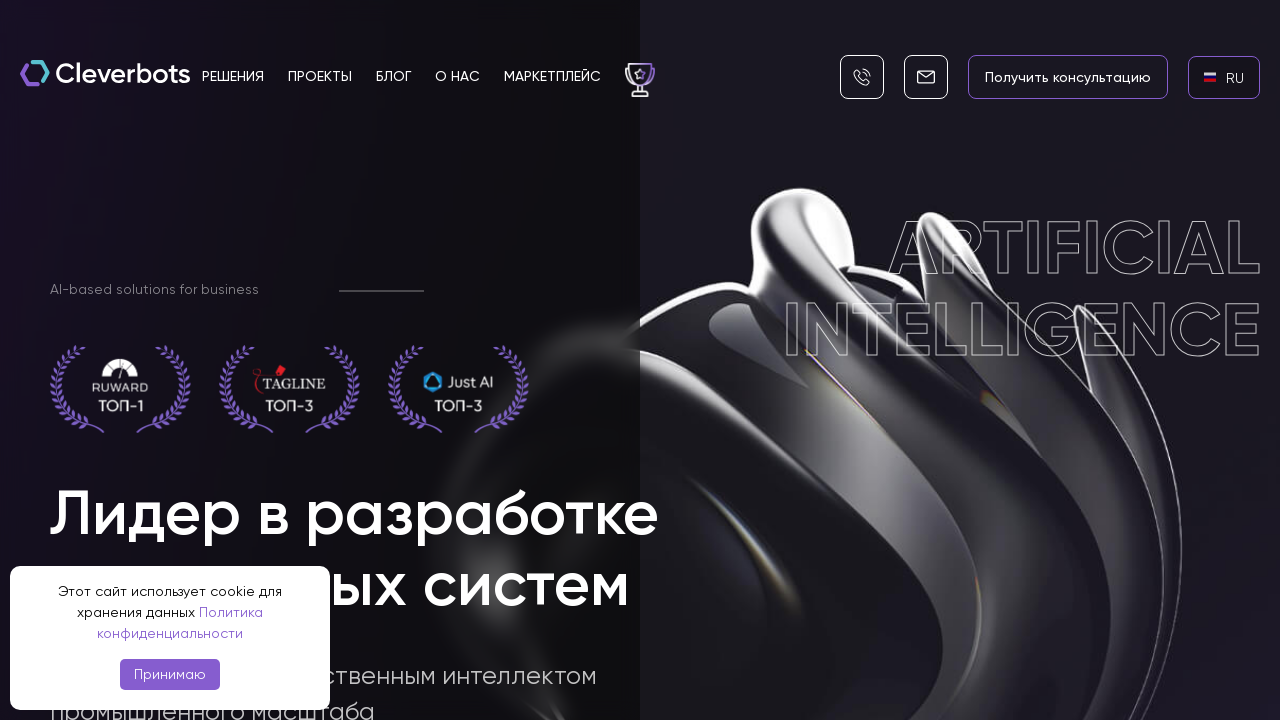

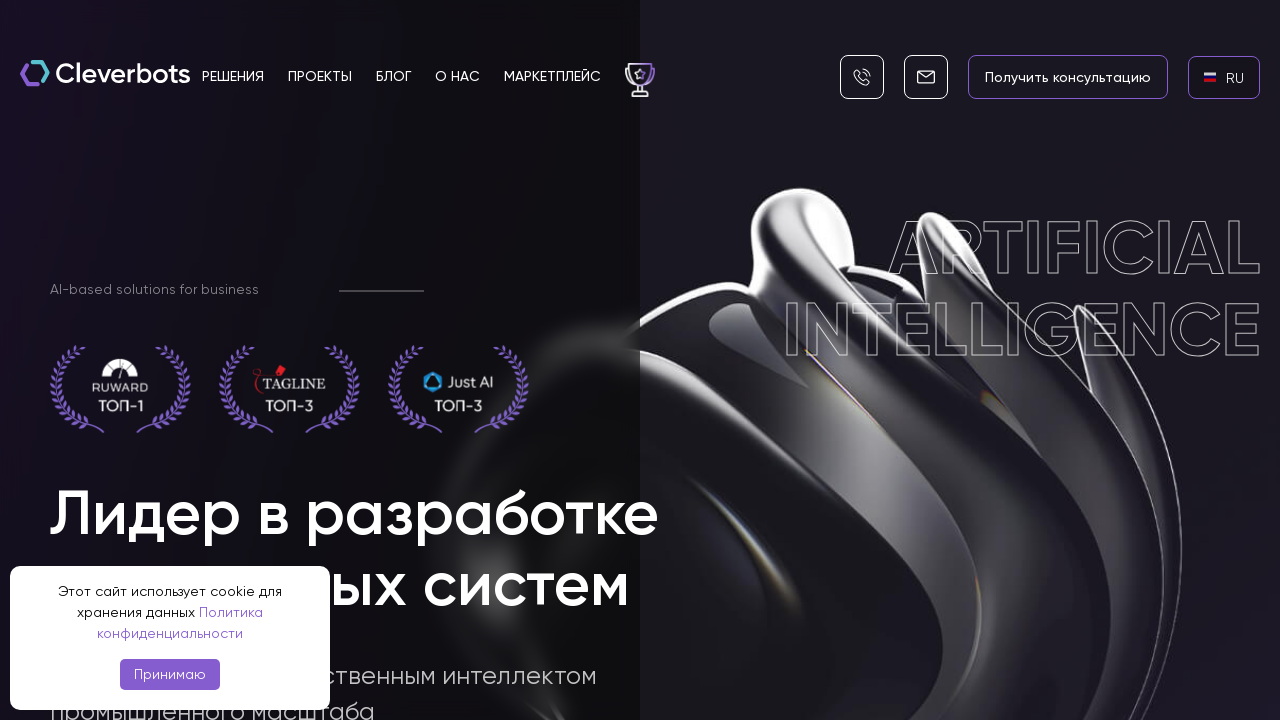